Verifies that the Red Bull Austria home page loads correctly by checking the current URL

Starting URL: https://www.redbull.com/at-de/

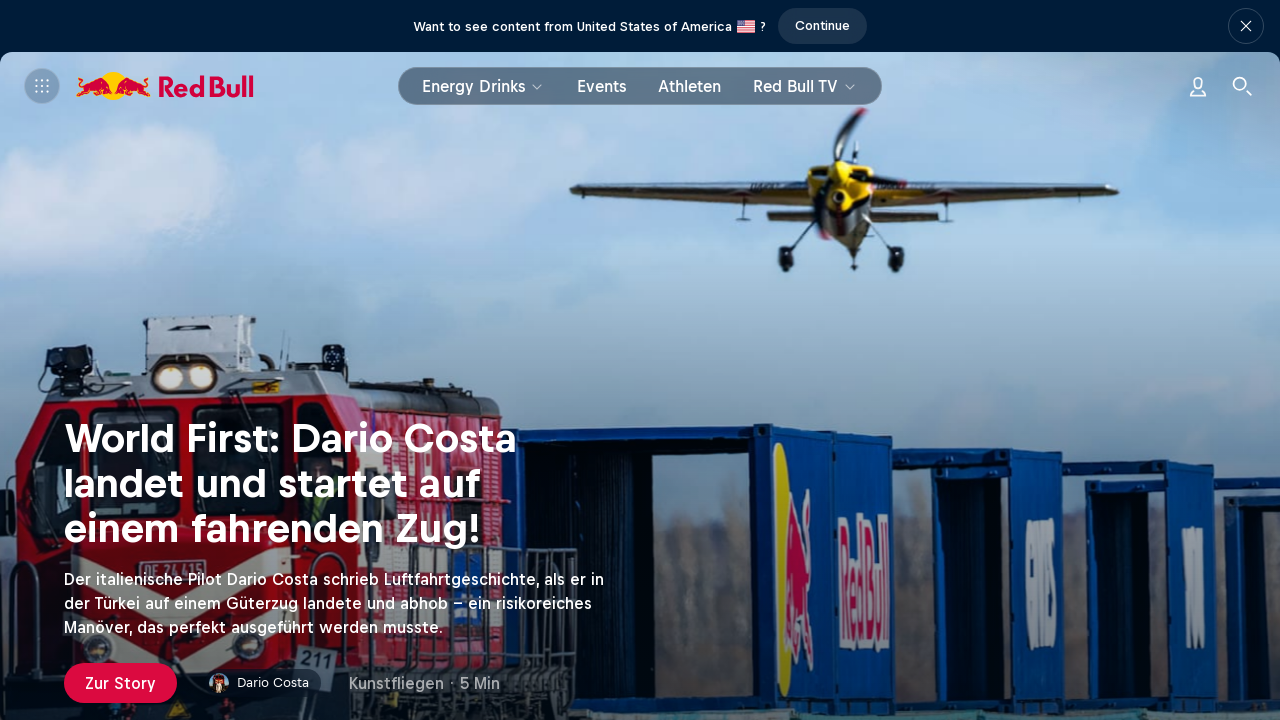

Verified that the current URL matches the Red Bull Austria home page (https://www.redbull.com/at-de/)
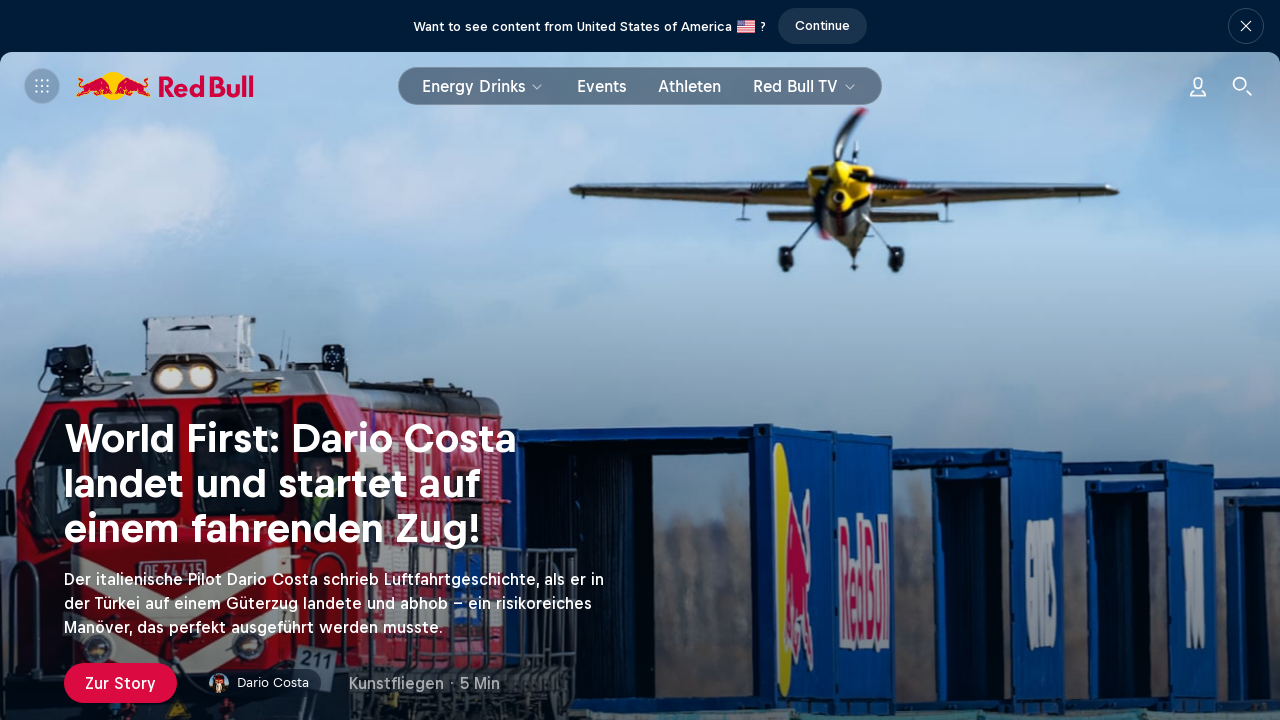

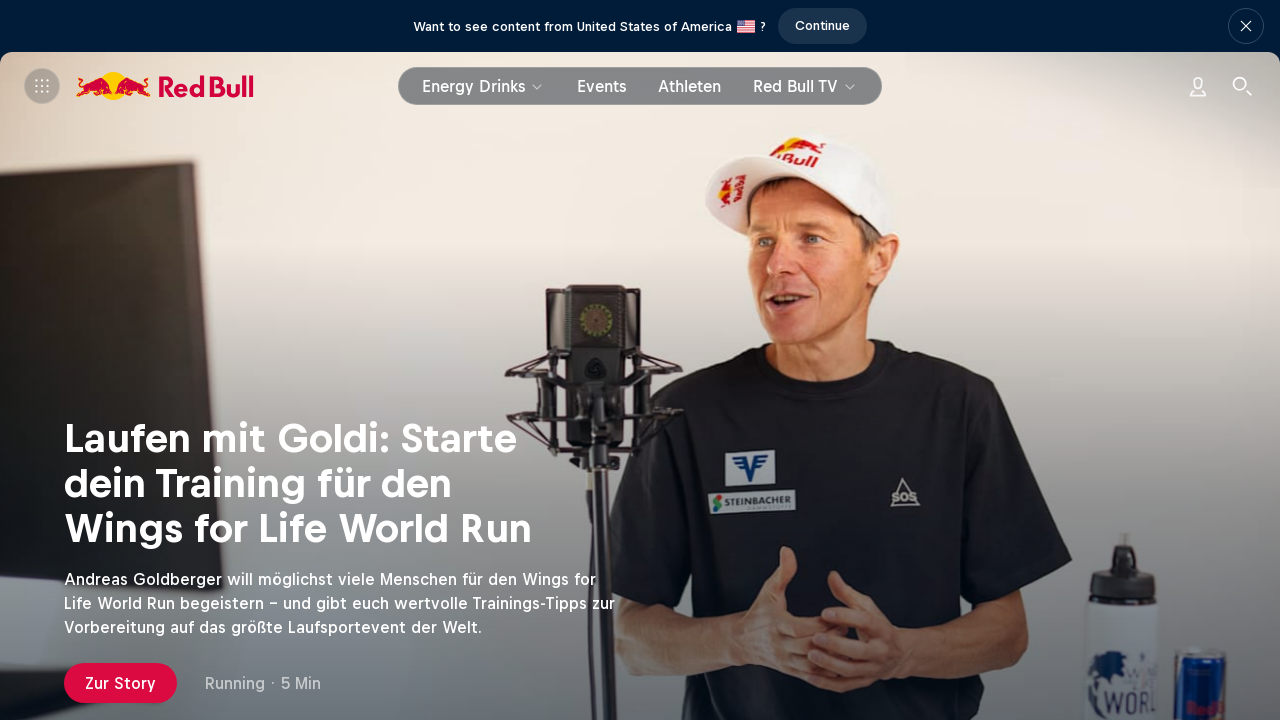